Tests keyboard interactions on a key press detection page by sending Enter key, number 5, and Space key

Starting URL: https://the-internet.herokuapp.com/key_presses

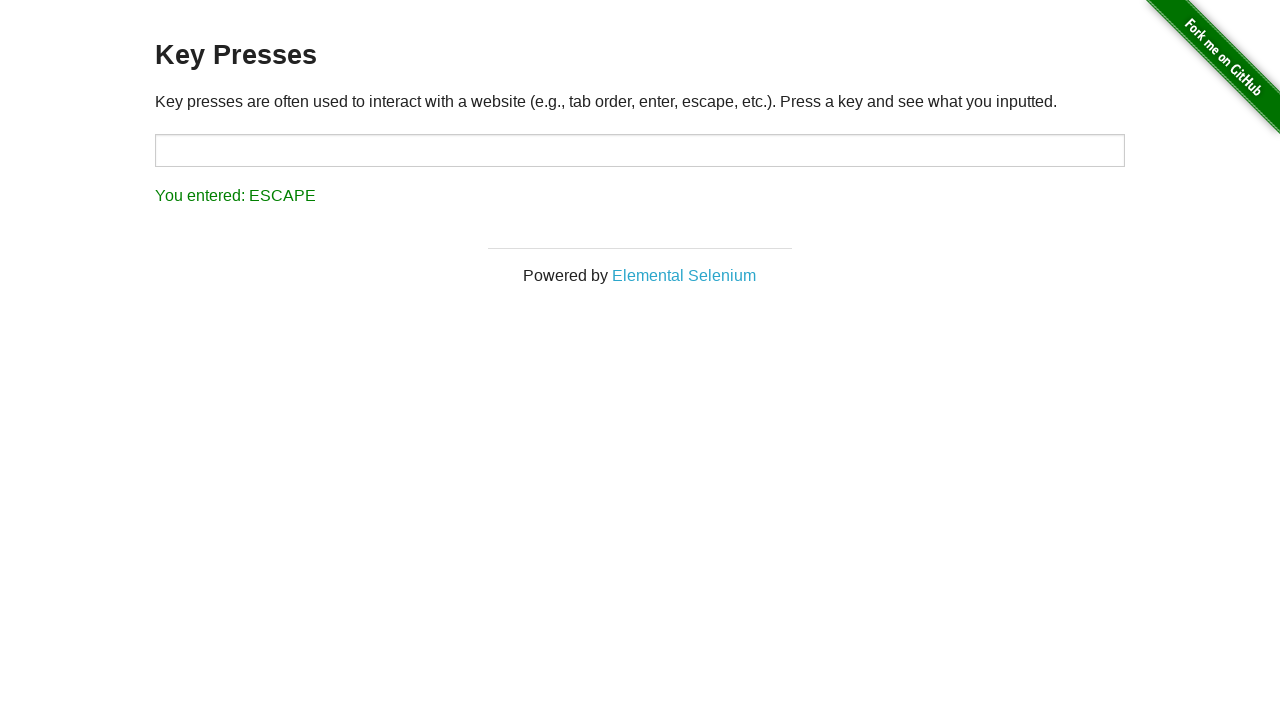

Pressed Enter key
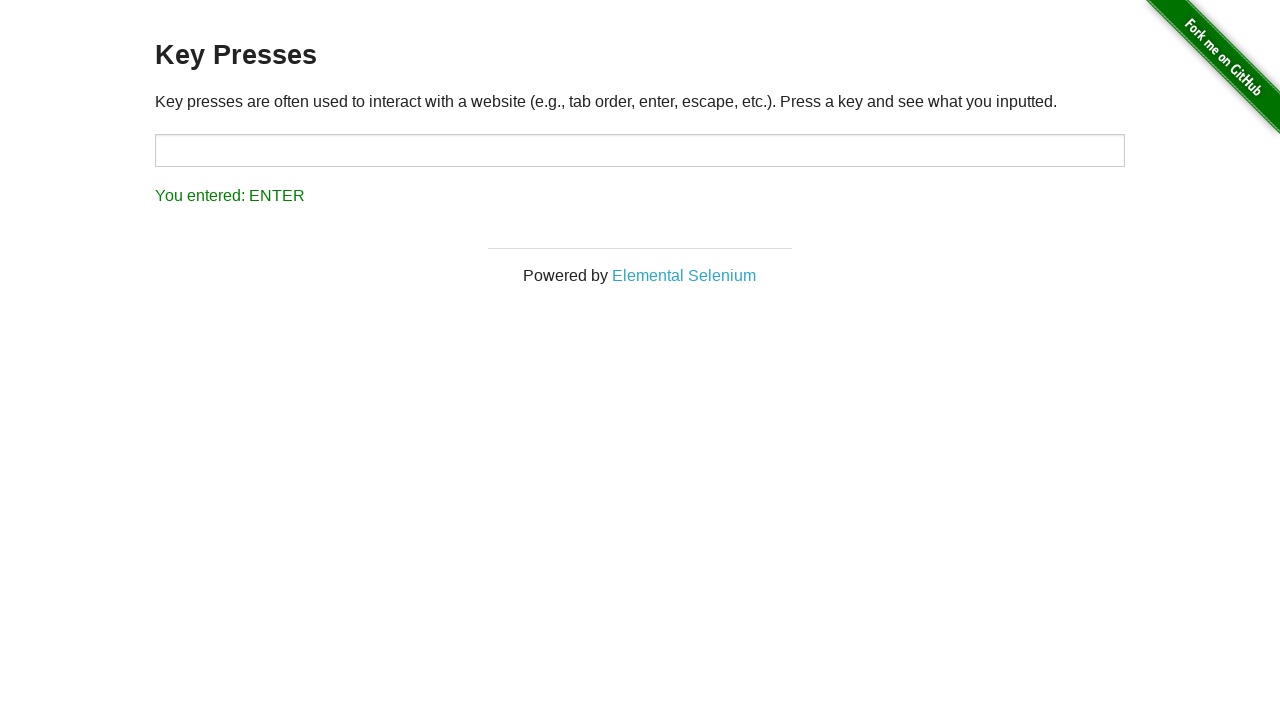

Waited 3 seconds for page to register Enter key
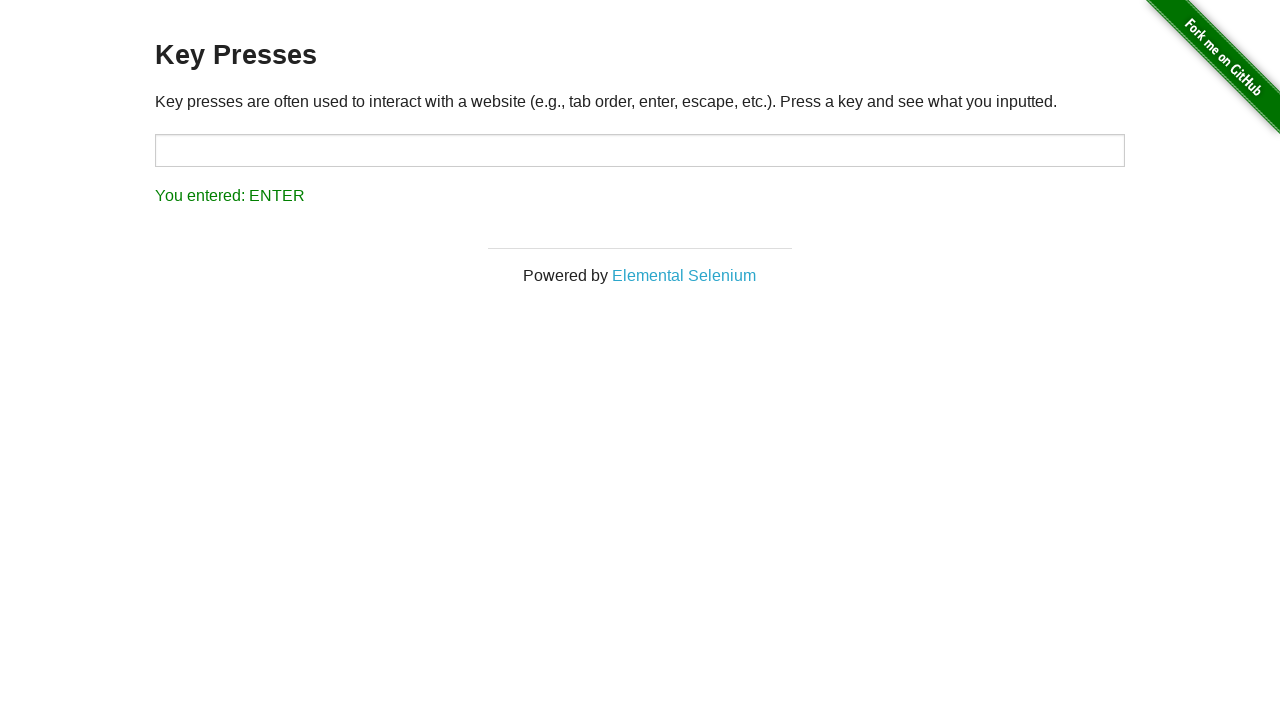

Typed number 5
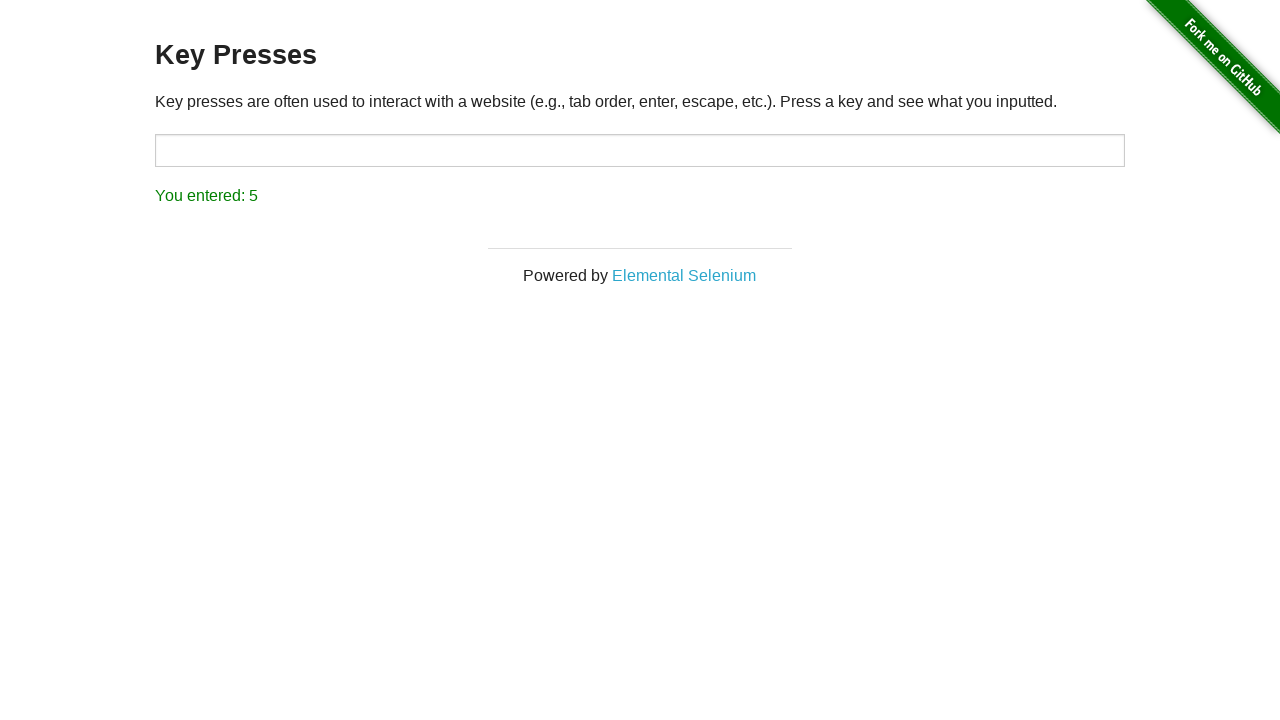

Waited 6 seconds for page to register number 5
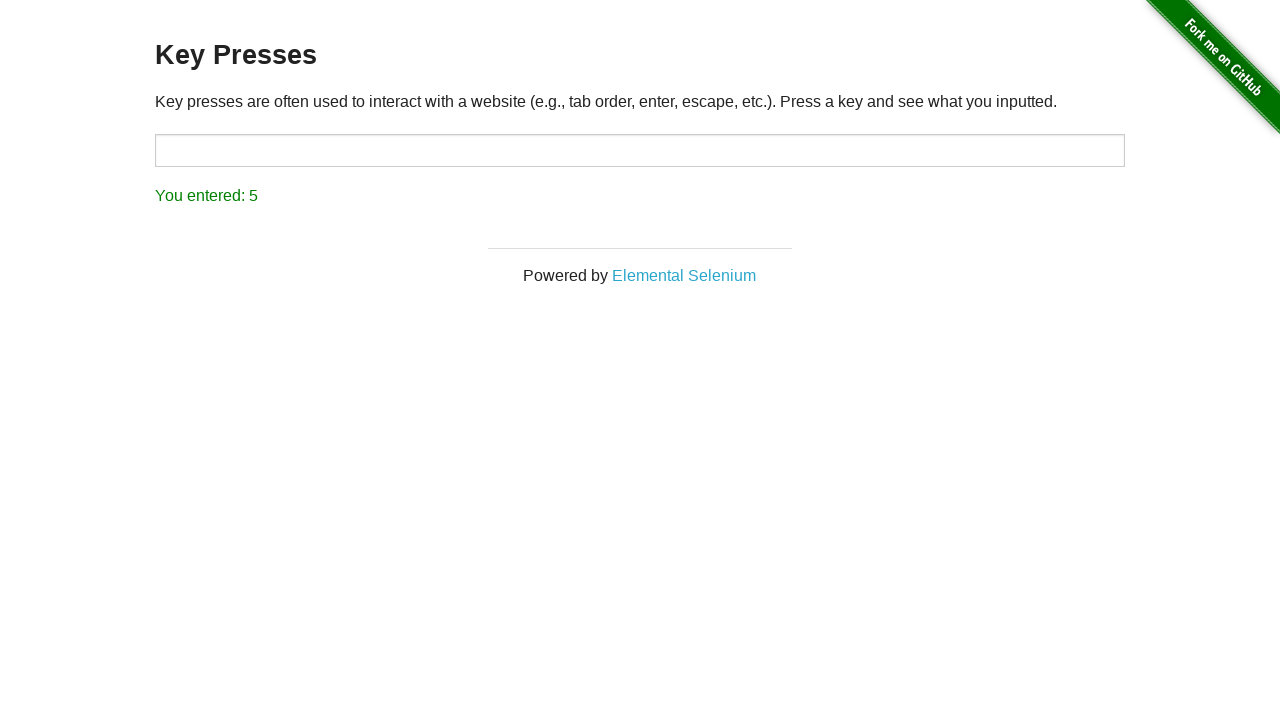

Pressed Space key
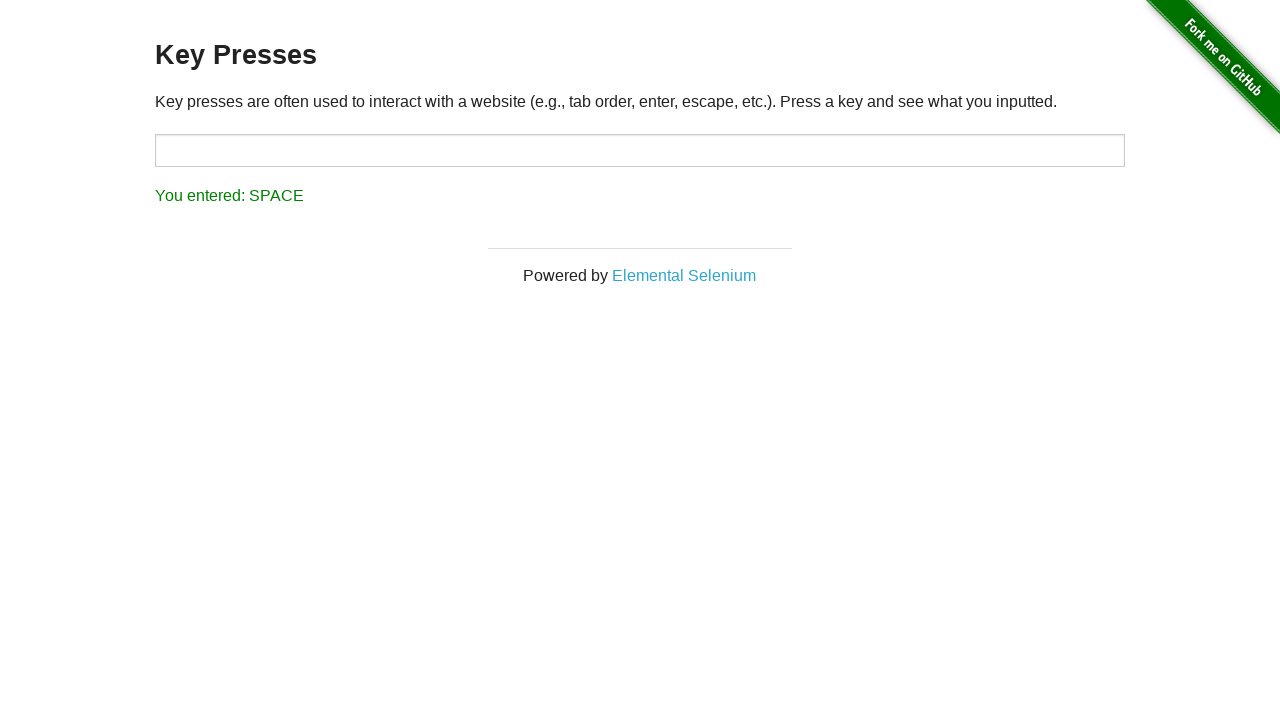

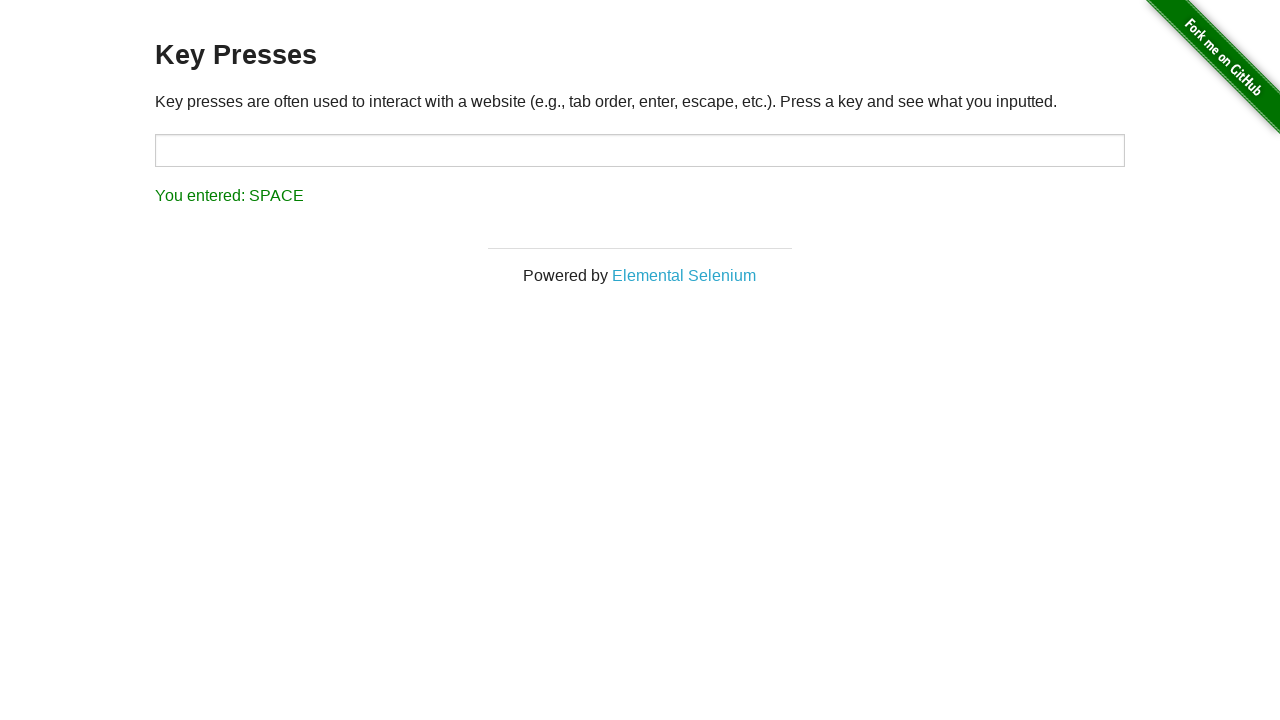